Tests the footer links by finding all anchor tags in the footer and clicking internal links to verify they navigate properly.

Starting URL: https://www.xenonstack.com/

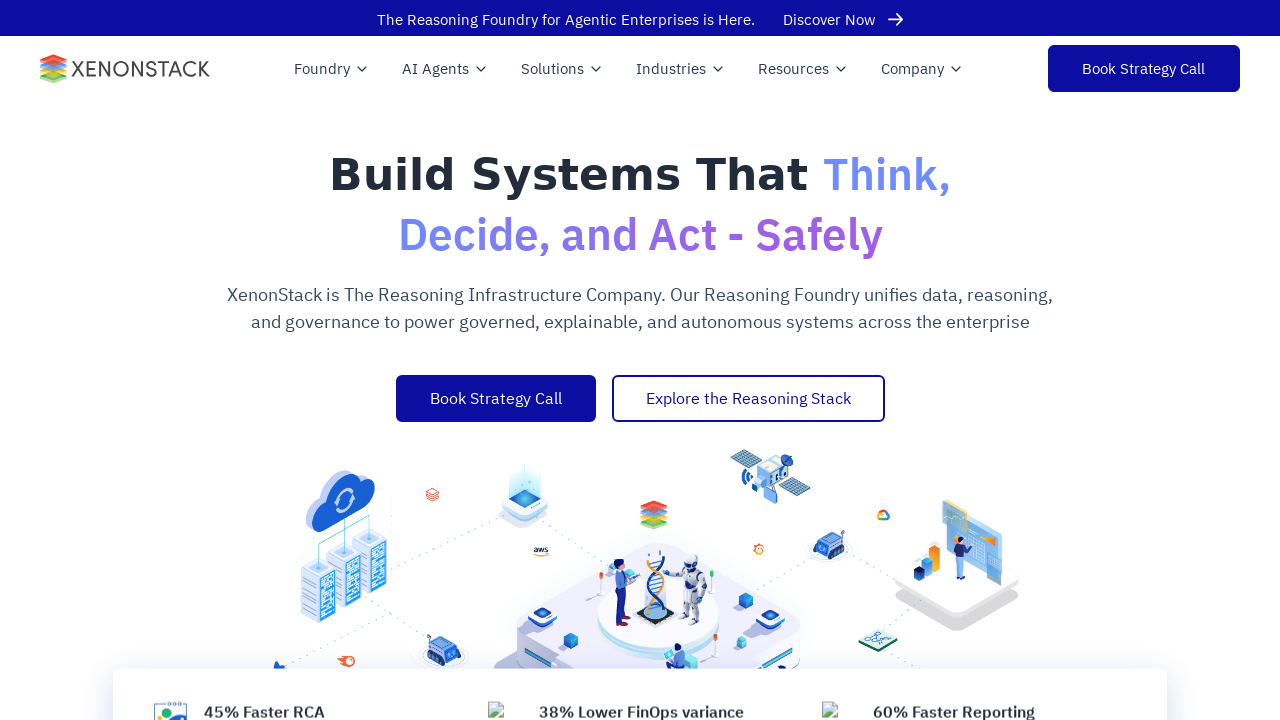

Scrolled footer into view
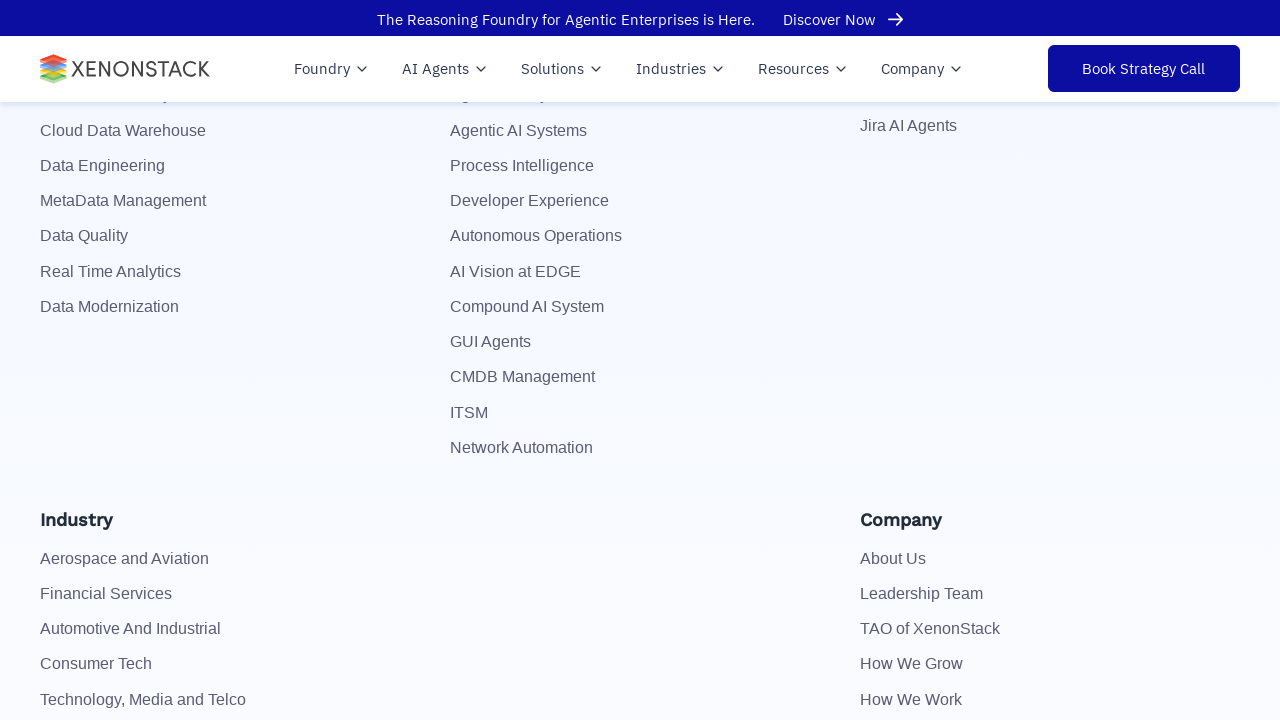

Located all footer anchor tags
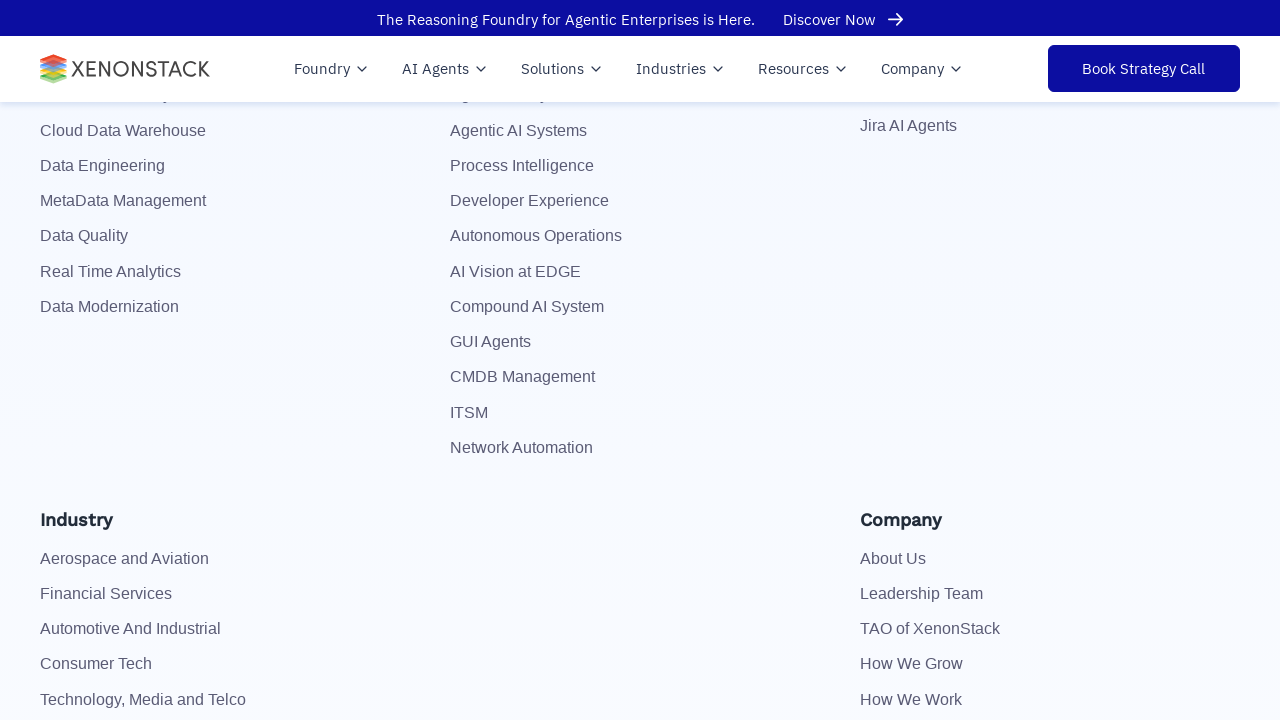

Found 113 footer links
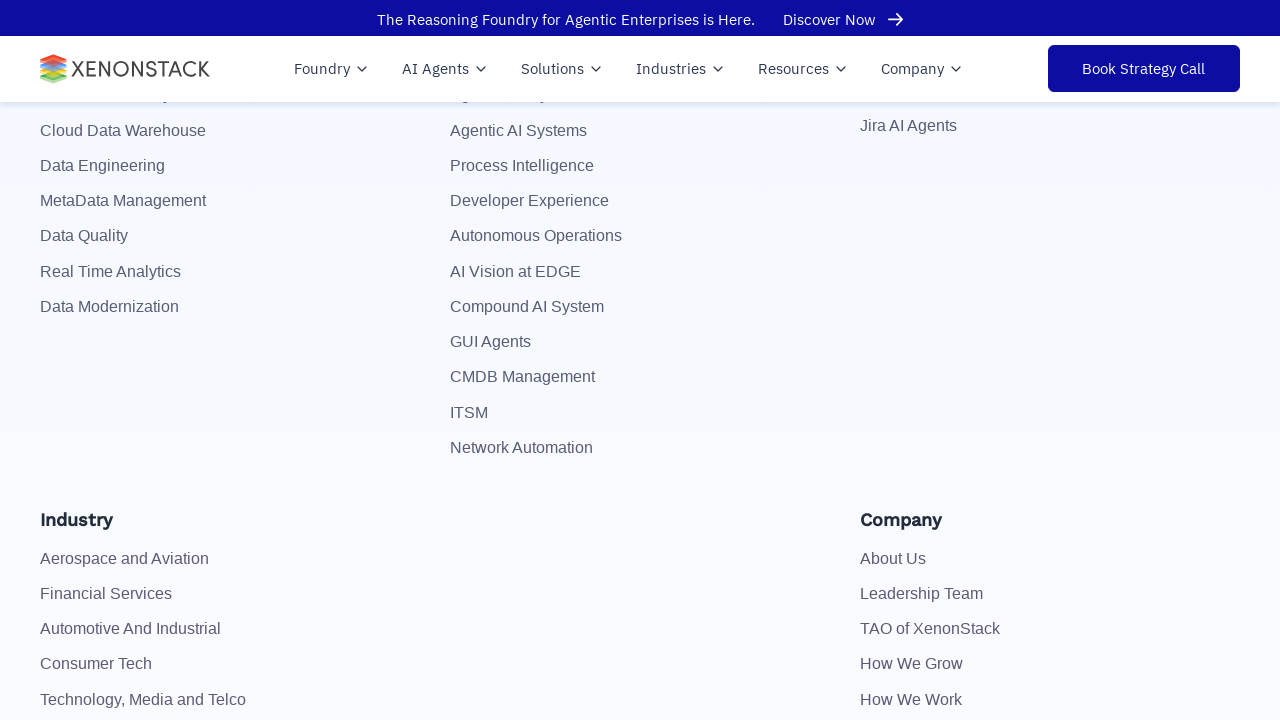

Retrieved href attribute from footer link 1: https://www.youtube.com/c/XenonStackOfficial
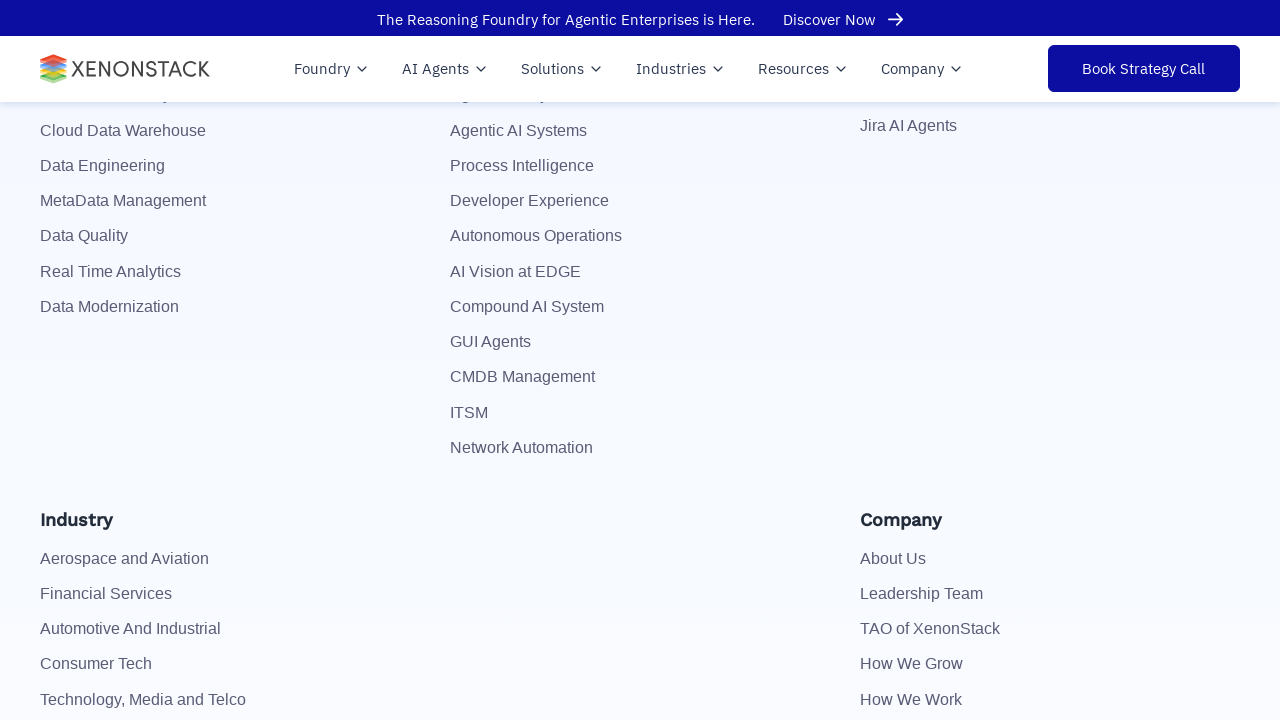

Retrieved href attribute from footer link 2: https://www.linkedin.com/company/xenonstack/
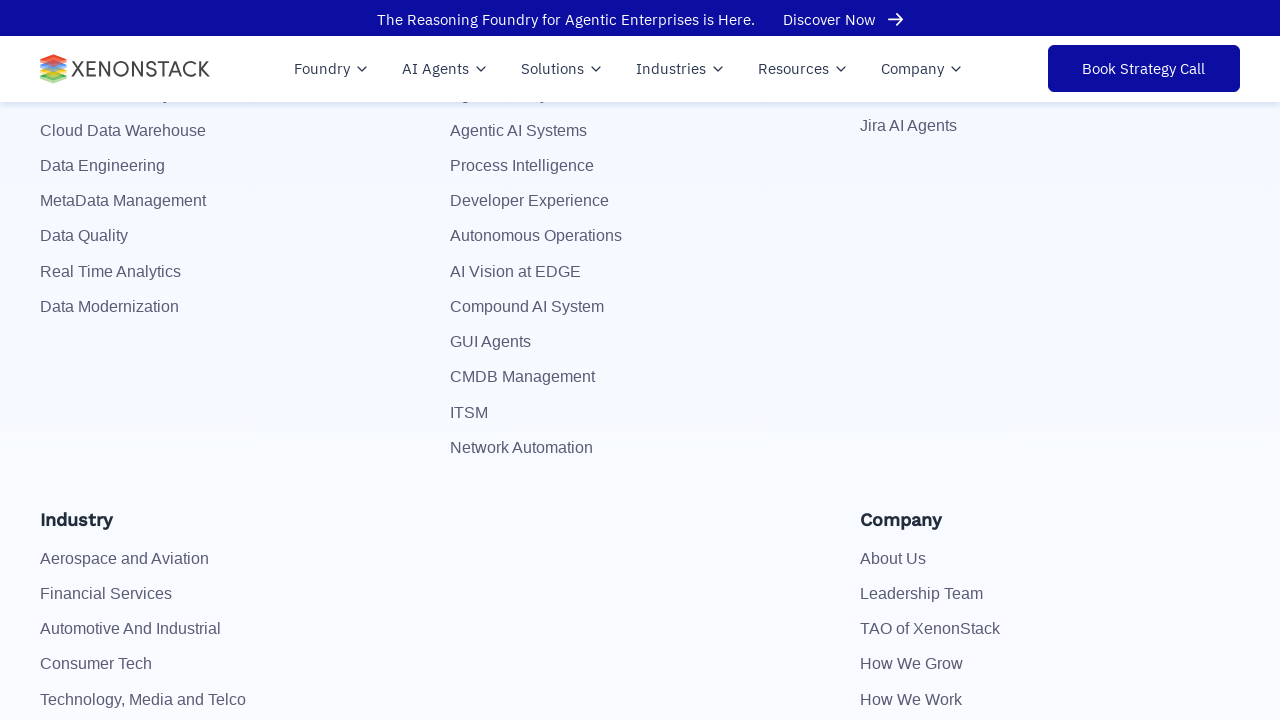

Retrieved href attribute from footer link 3: https://github.com/xenonstack
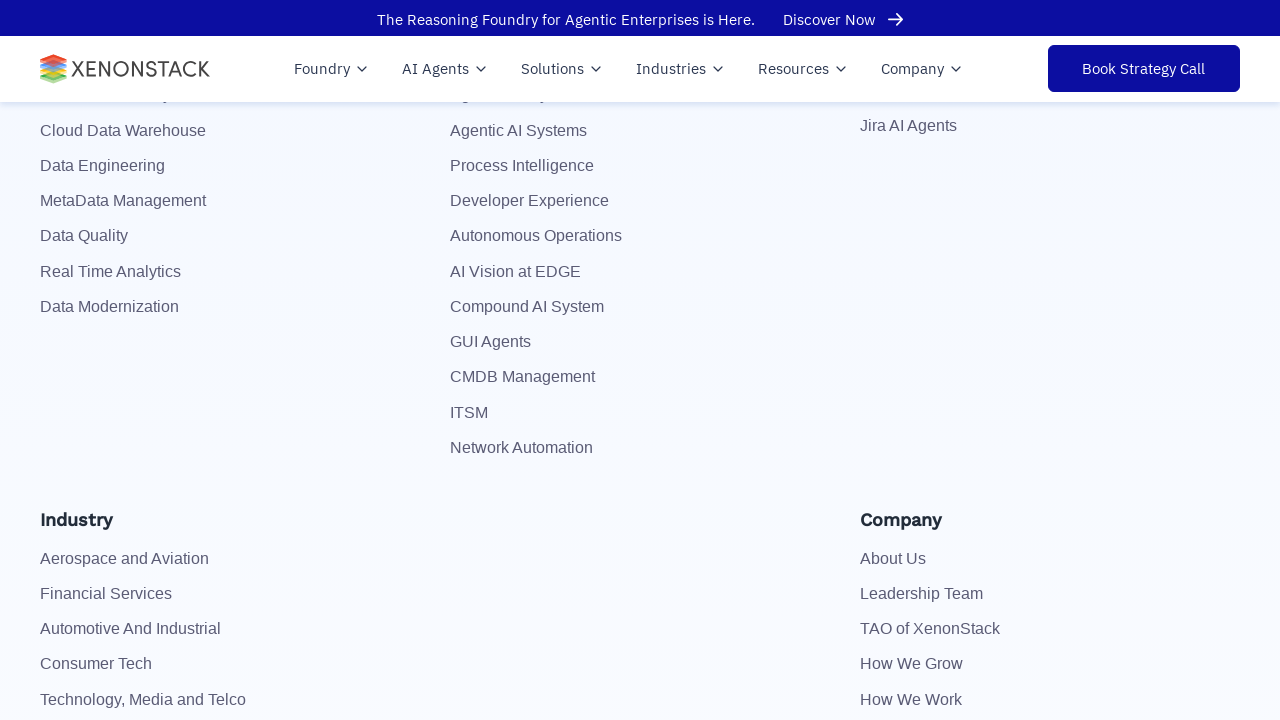

Retrieved href attribute from footer link 4: https://twitter.com/xenonstack
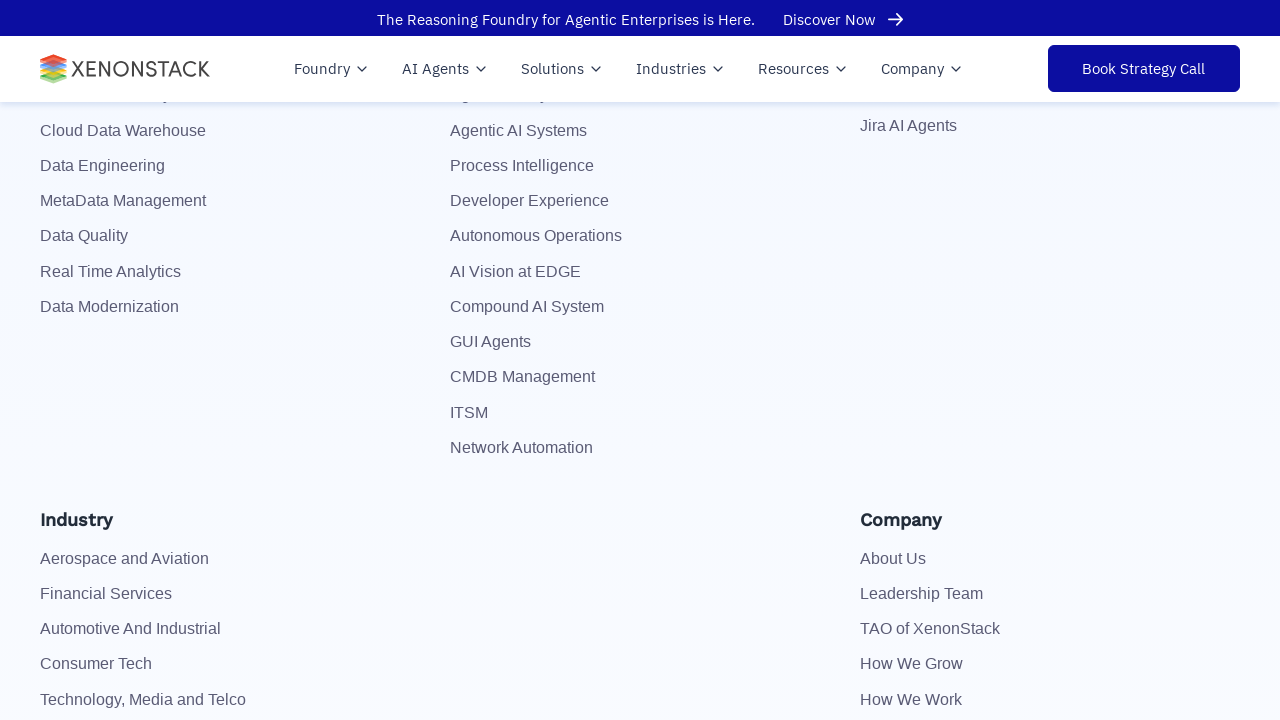

Retrieved href attribute from footer link 5: https://medium.com/@xenonstack
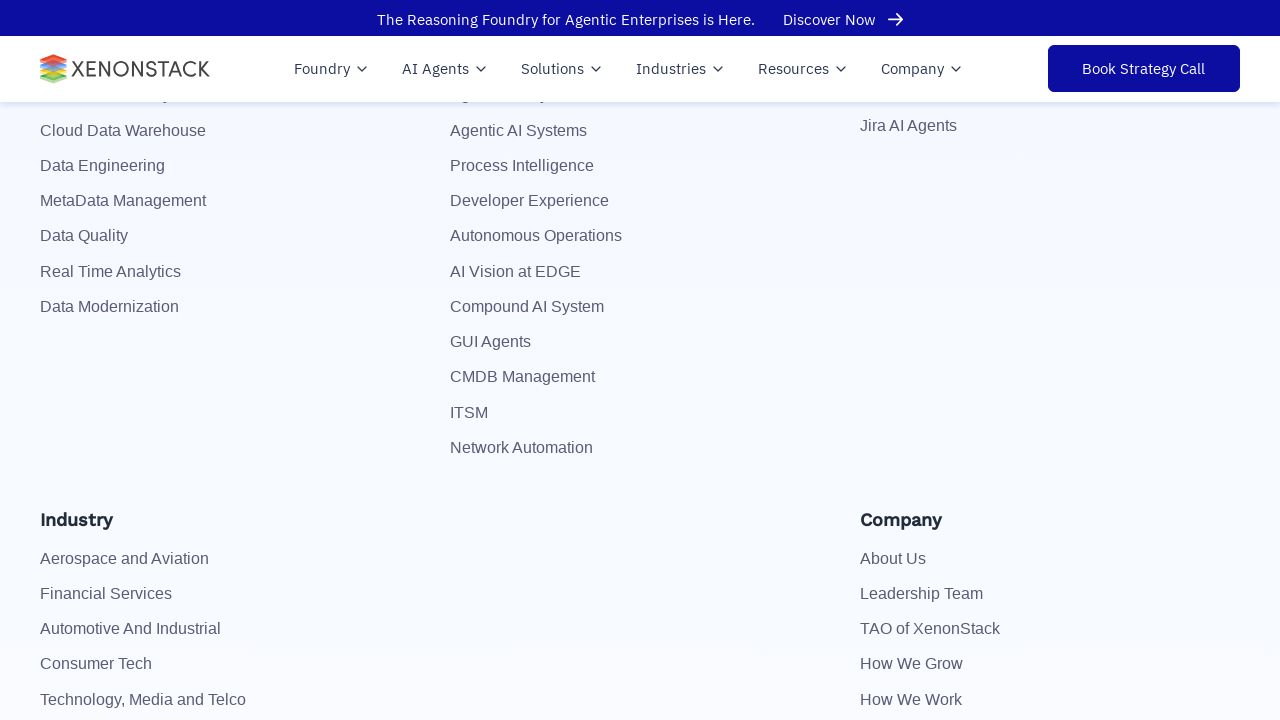

Retrieved href attribute from footer link 6: https://www.instagram.com/teamxenonstack/
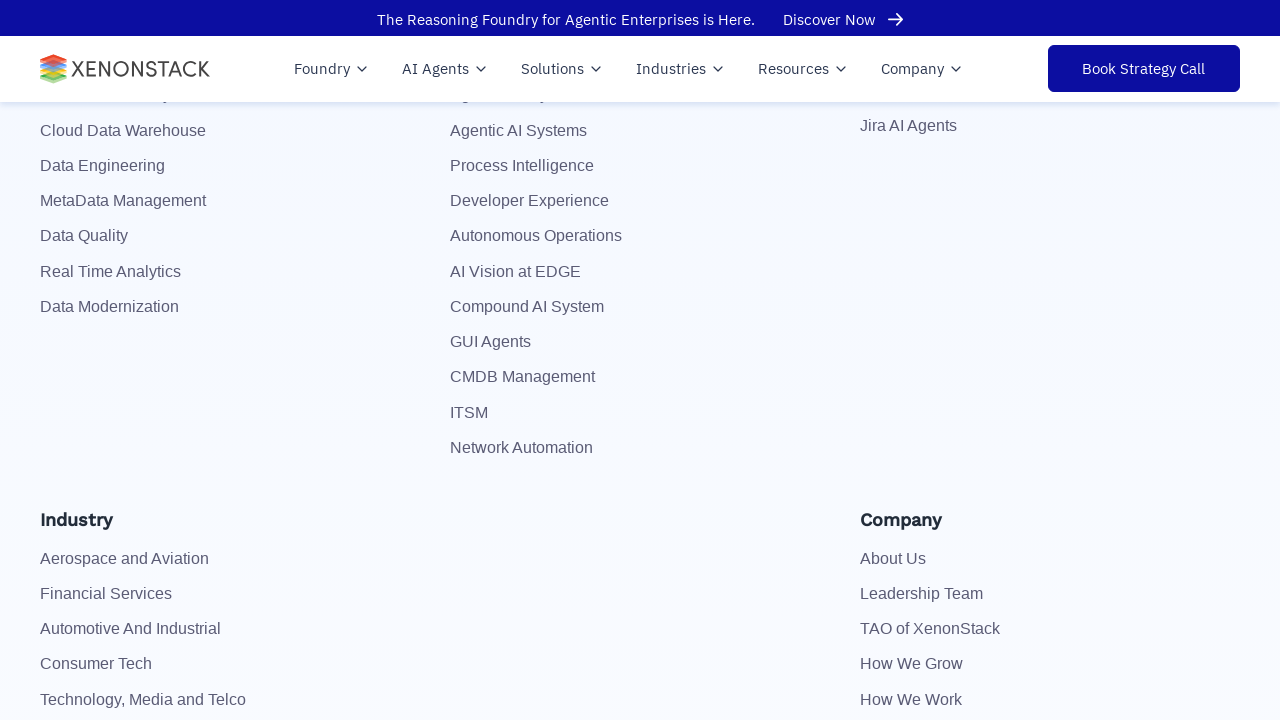

Retrieved href attribute from footer link 7: https://www.xenonstack.com/artificial-intelligence/composite-ai/
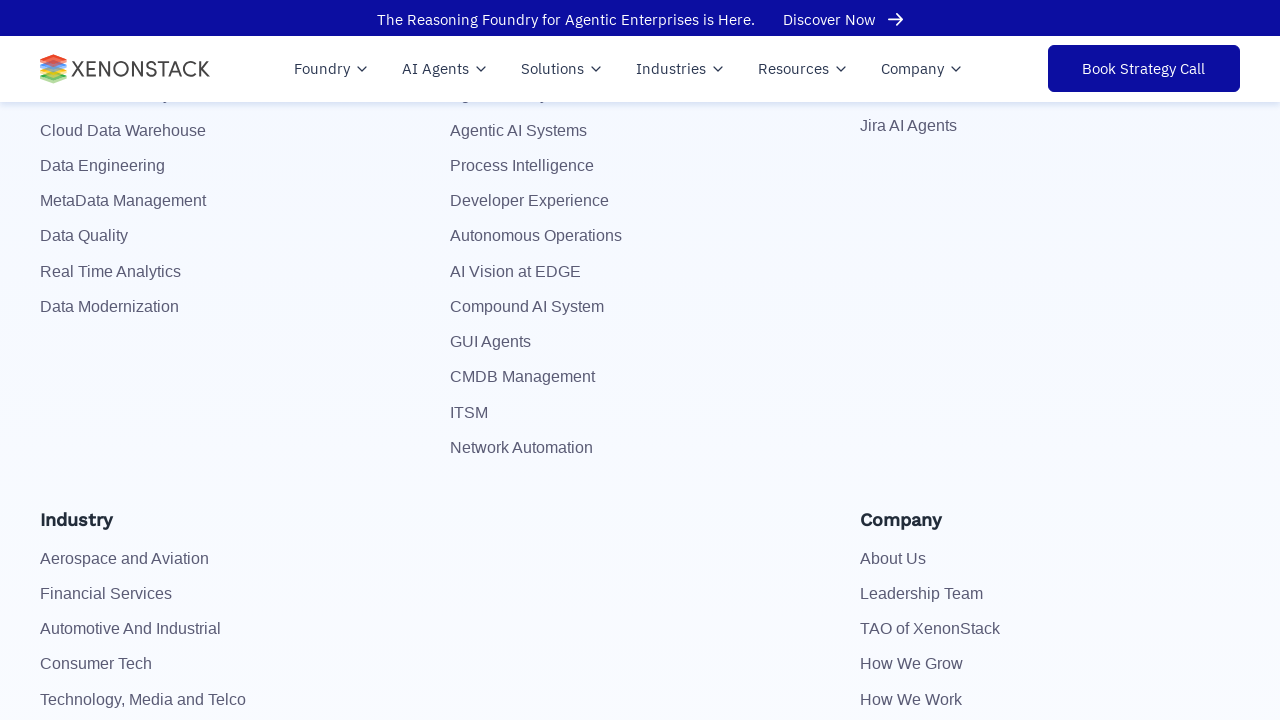

Verified footer link 7 is internal (xenonstack.com)
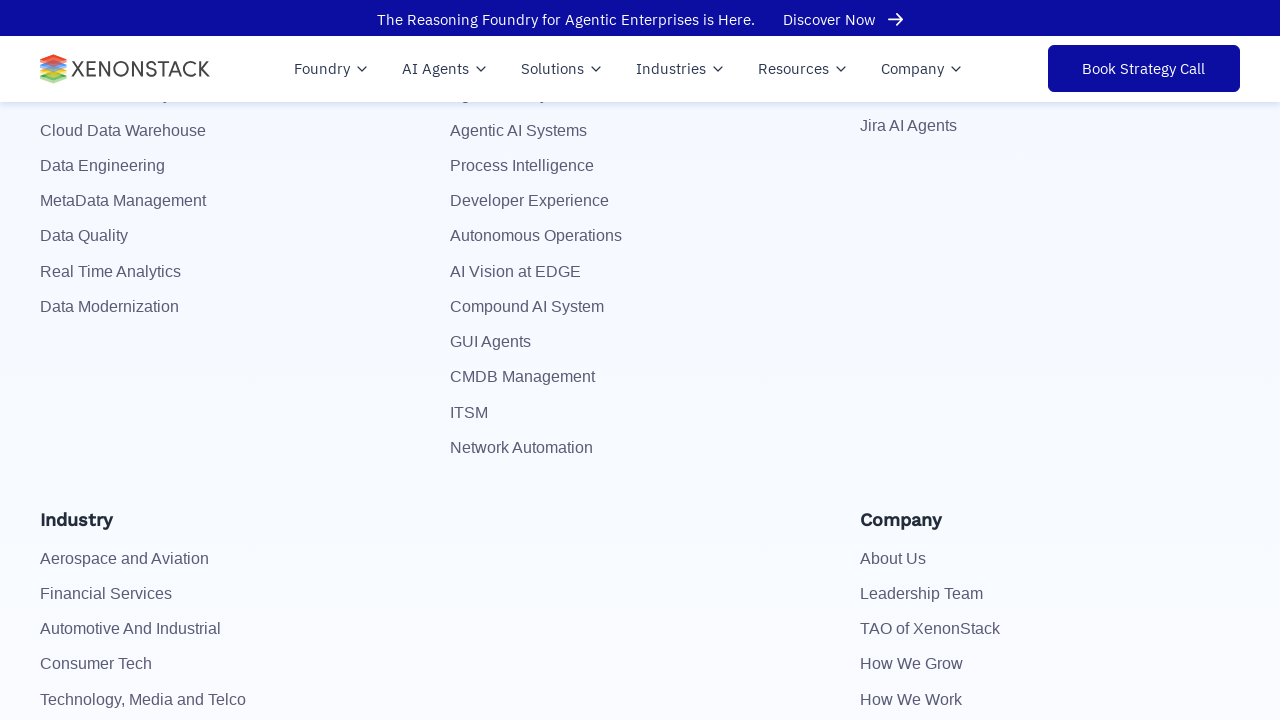

Clicked internal footer link 7 at (88, 361) on footer a >> nth=6
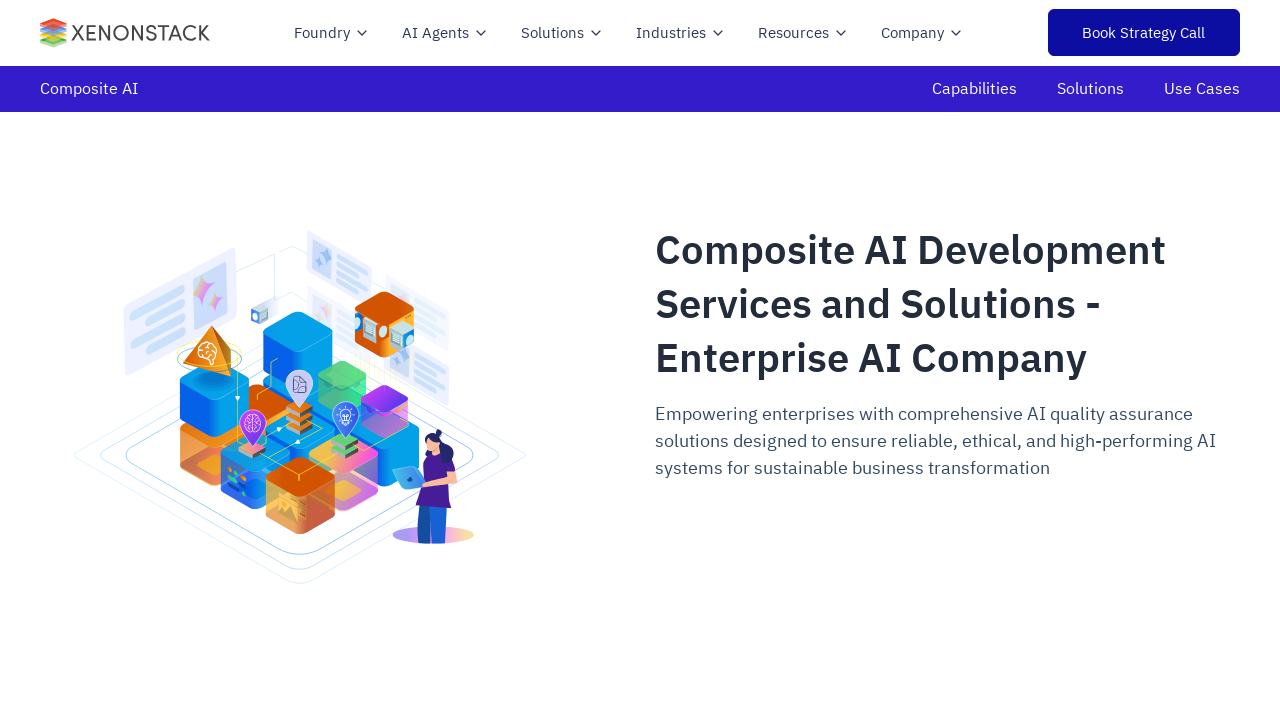

Waited 500ms for page to load after clicking footer link
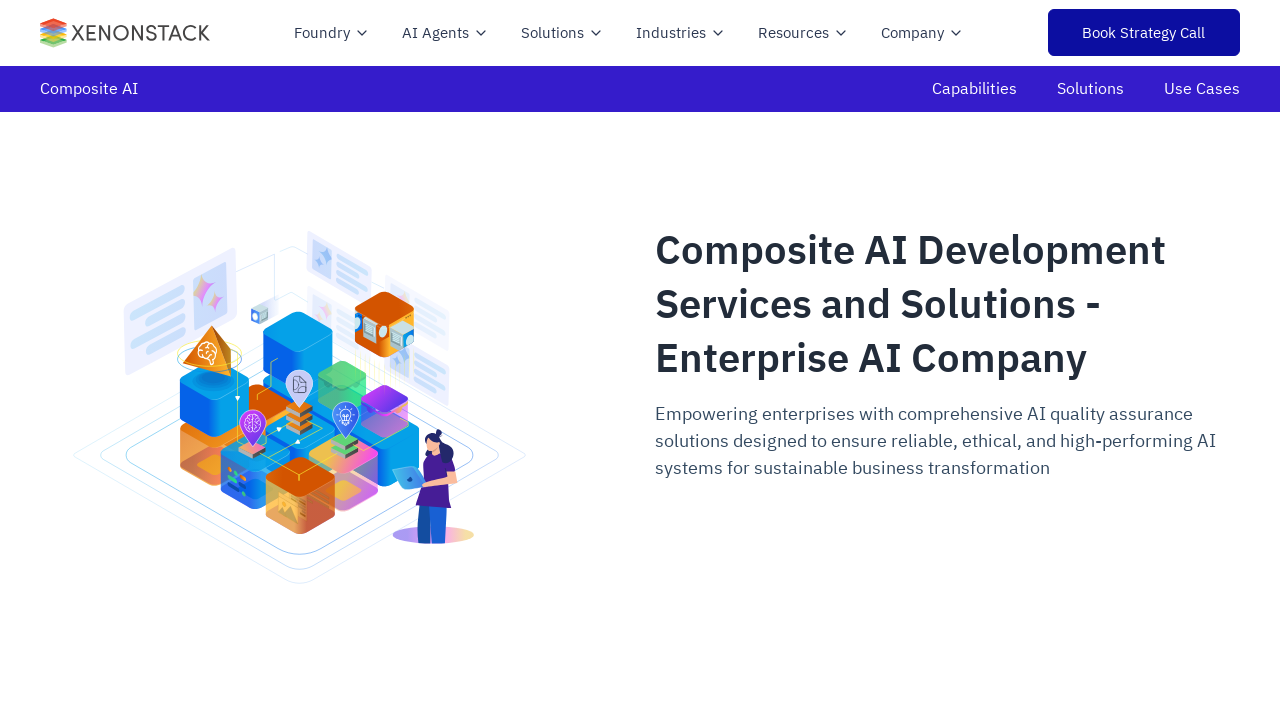

Navigated back to previous page
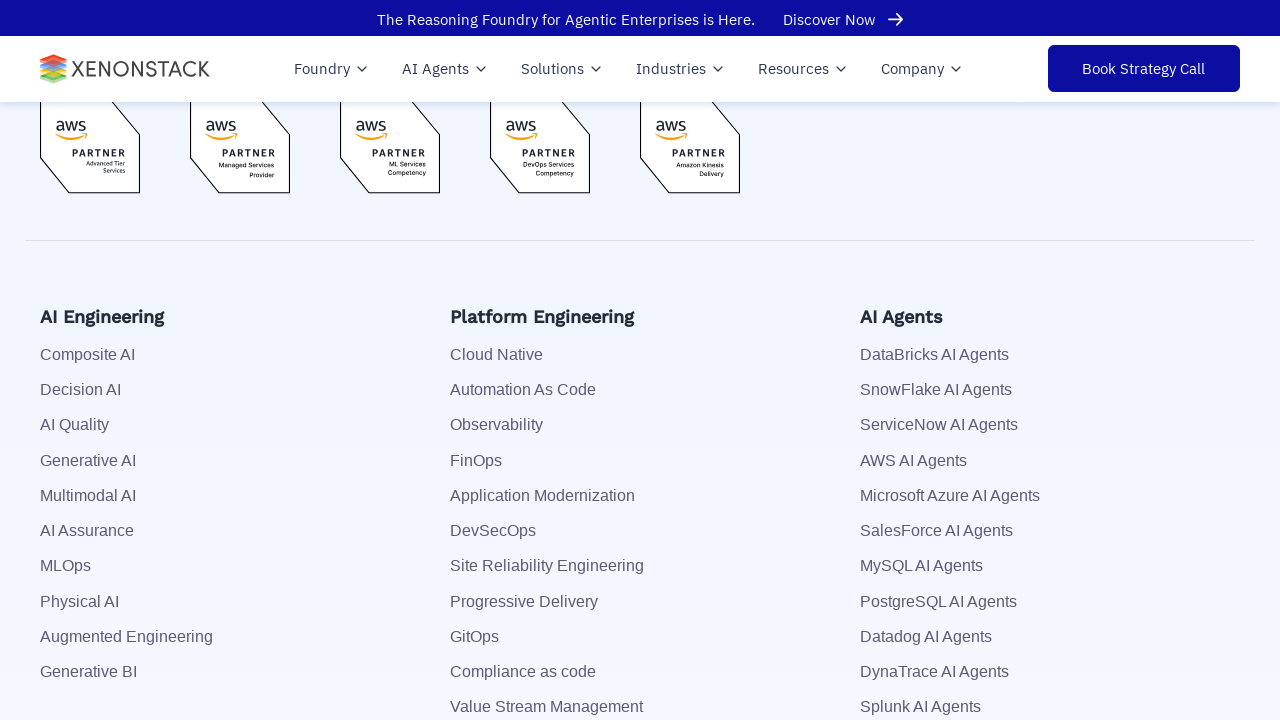

Waited 300ms after navigating back
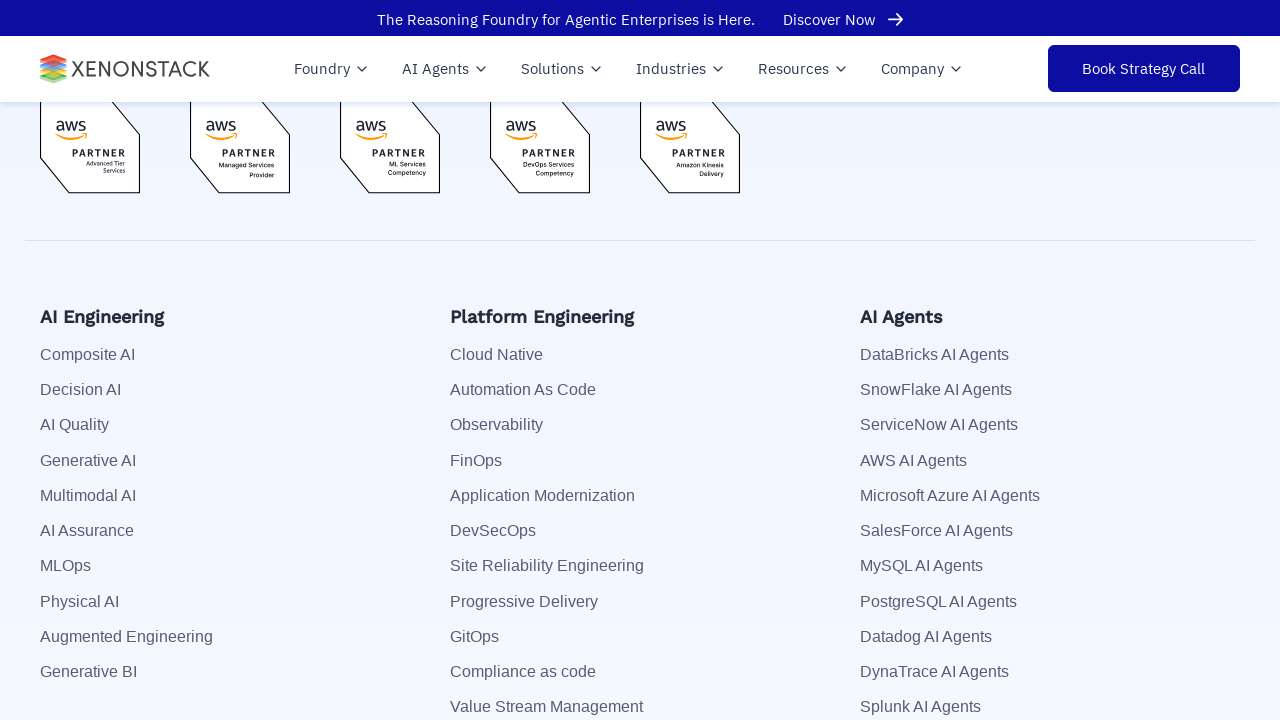

Retrieved href attribute from footer link 8: https://www.xenonstack.com/artificial-intelligence/decision-ai/
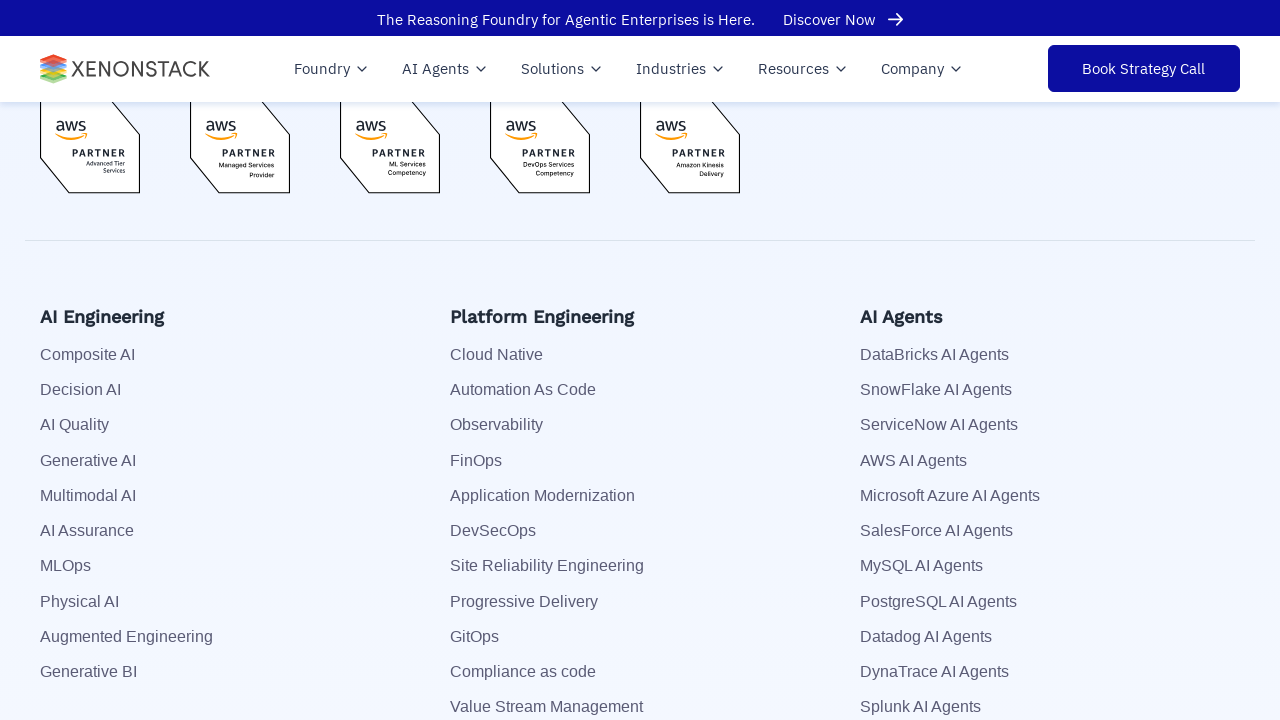

Verified footer link 8 is internal (xenonstack.com)
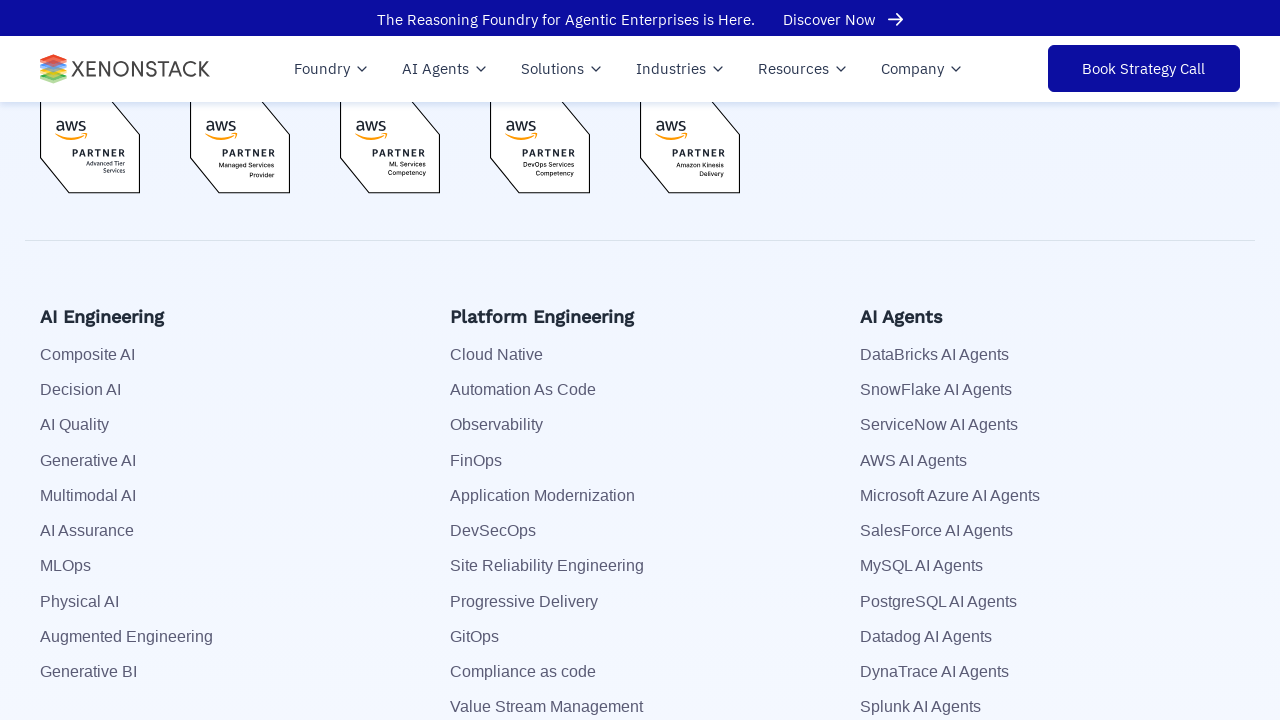

Clicked internal footer link 8 at (80, 396) on footer a >> nth=7
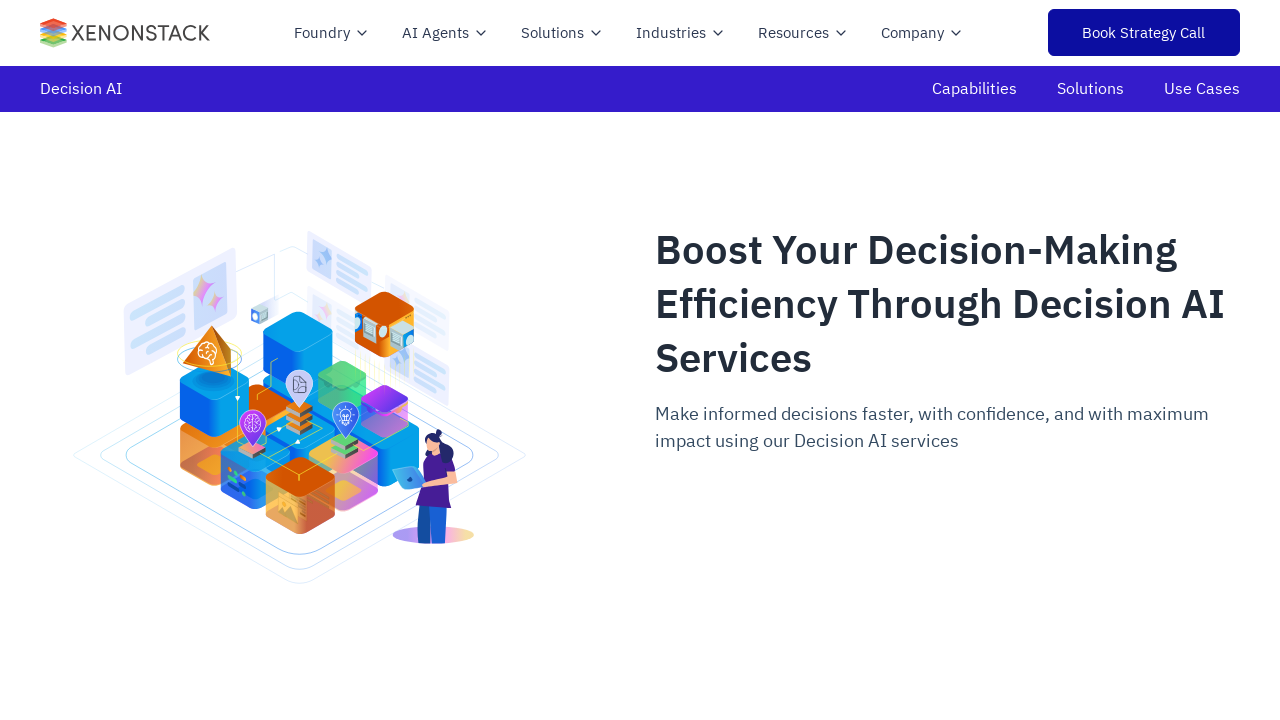

Waited 500ms for page to load after clicking footer link
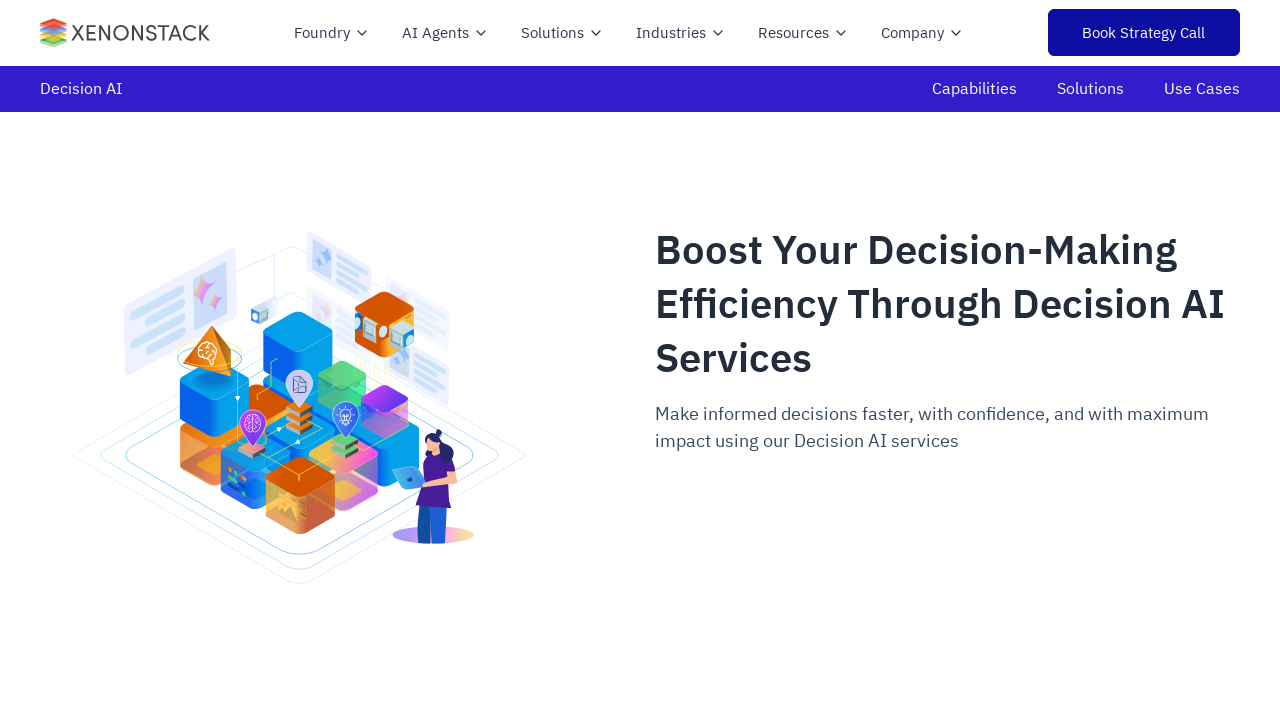

Navigated back to previous page
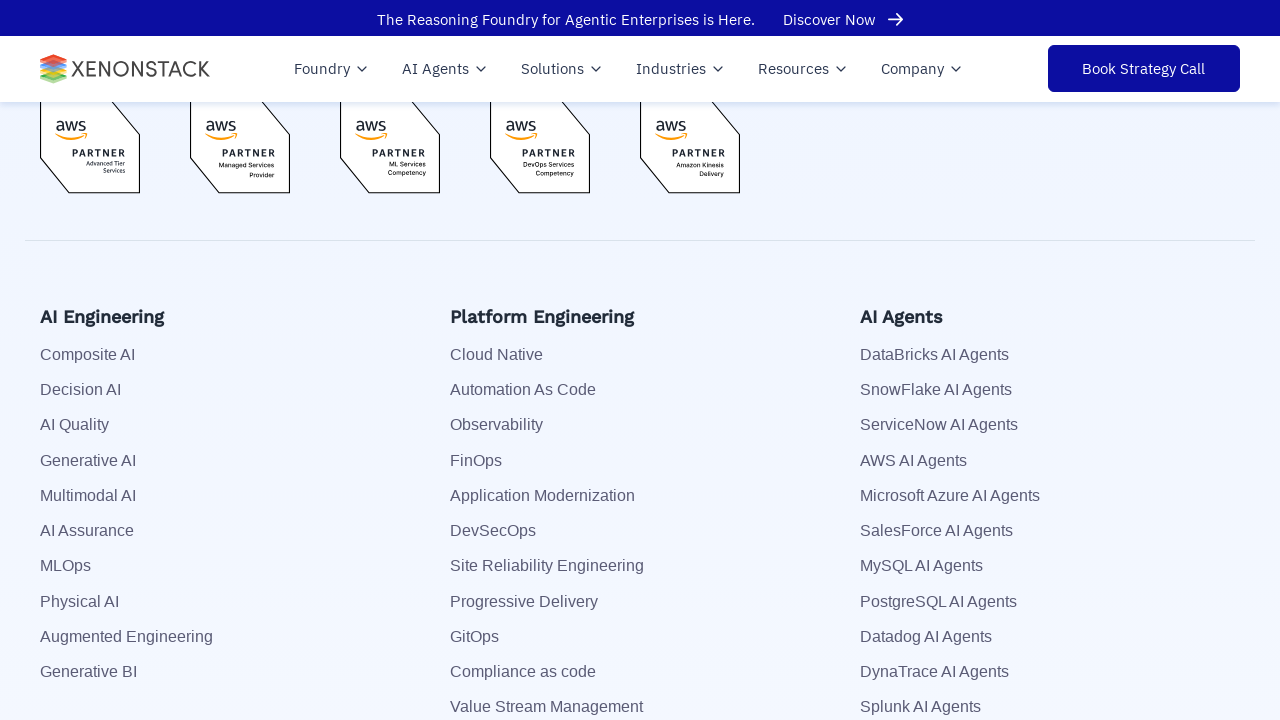

Waited 300ms after navigating back
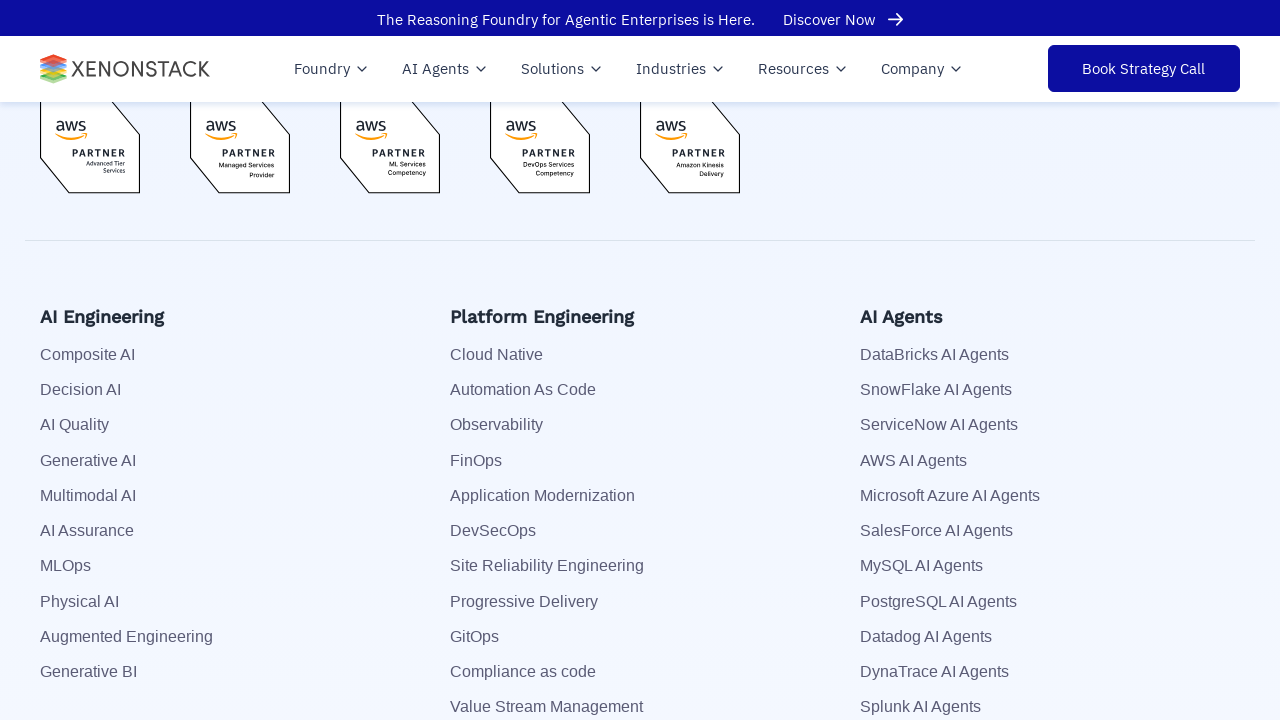

Retrieved href attribute from footer link 9: https://www.xenonstack.com/artificial-intelligence/ai-quality/
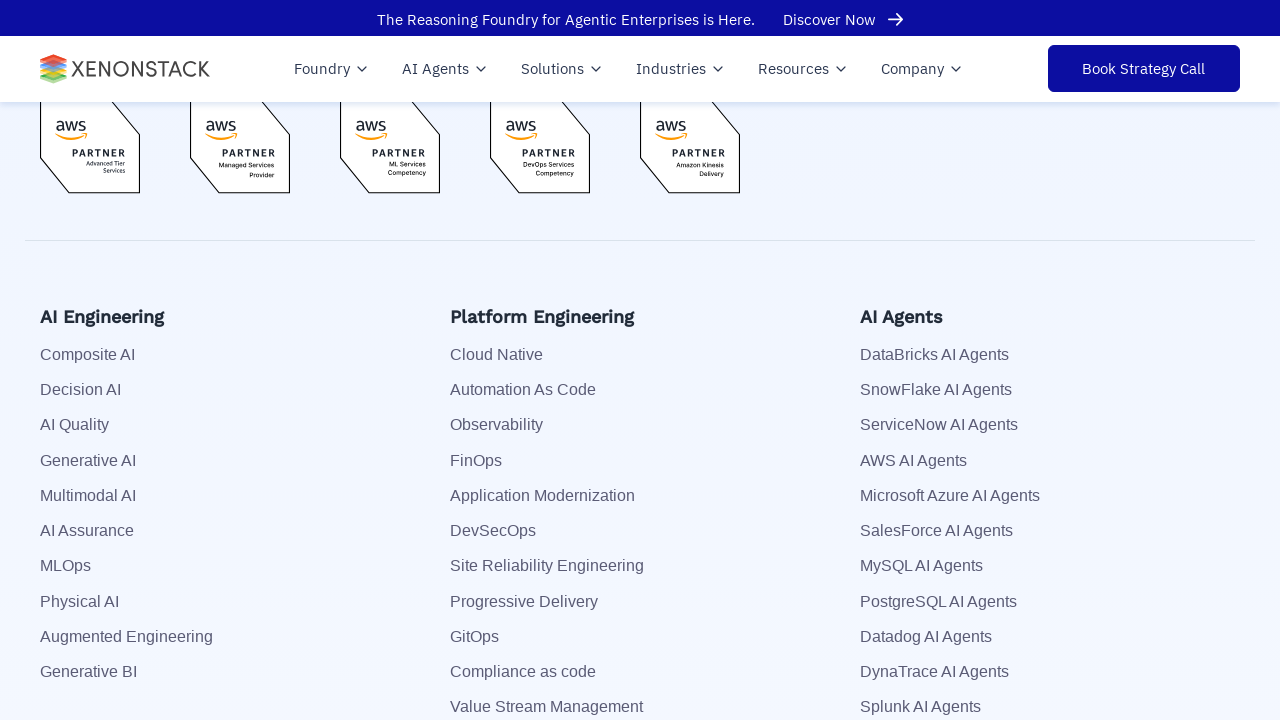

Verified footer link 9 is internal (xenonstack.com)
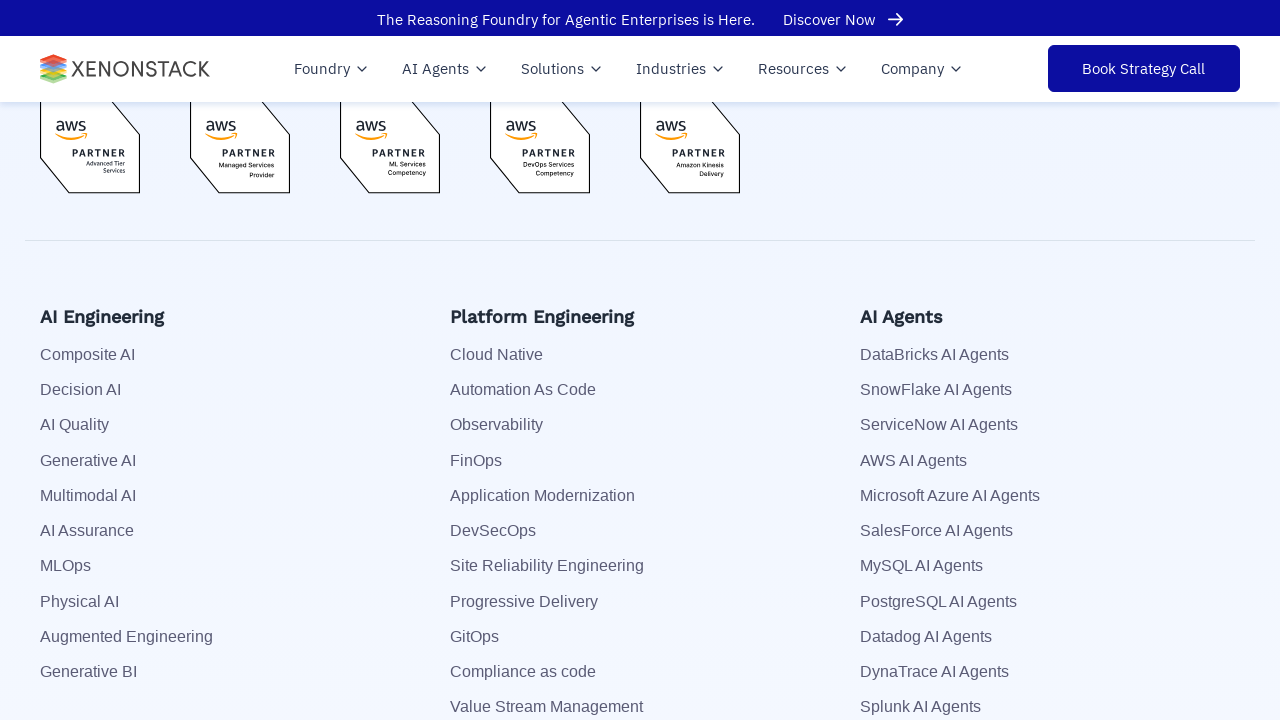

Clicked internal footer link 9 at (74, 431) on footer a >> nth=8
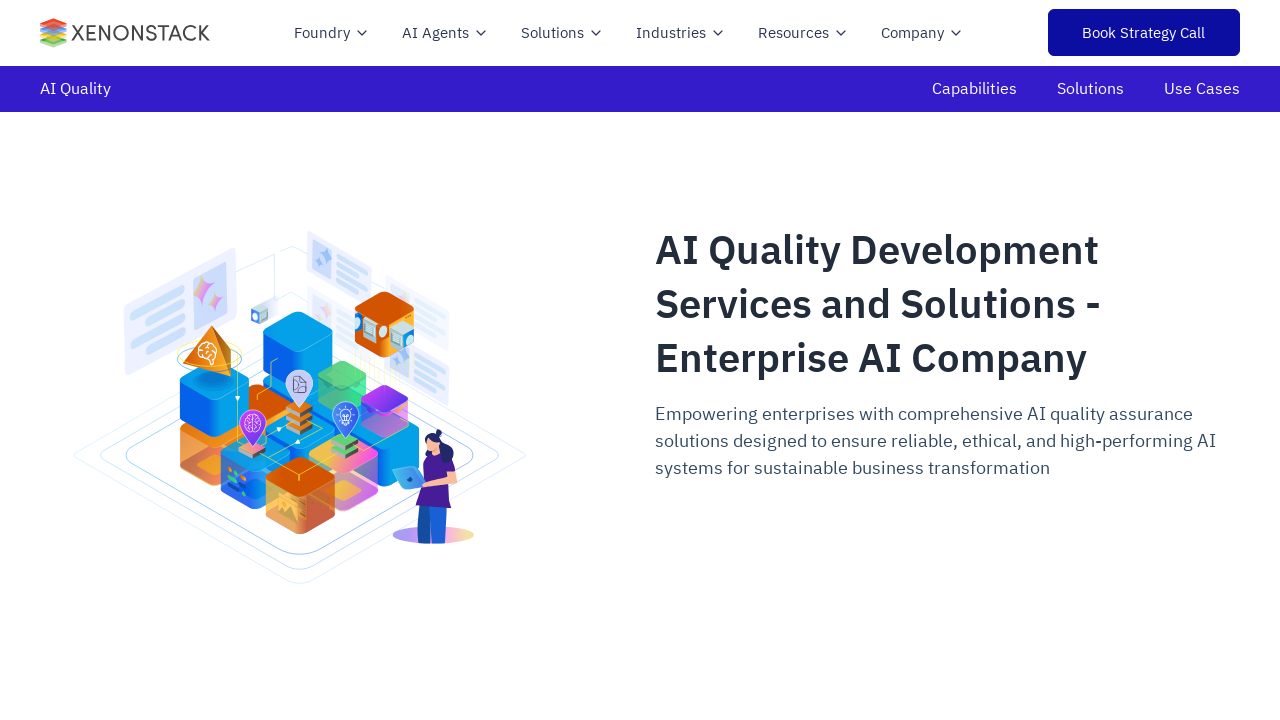

Waited 500ms for page to load after clicking footer link
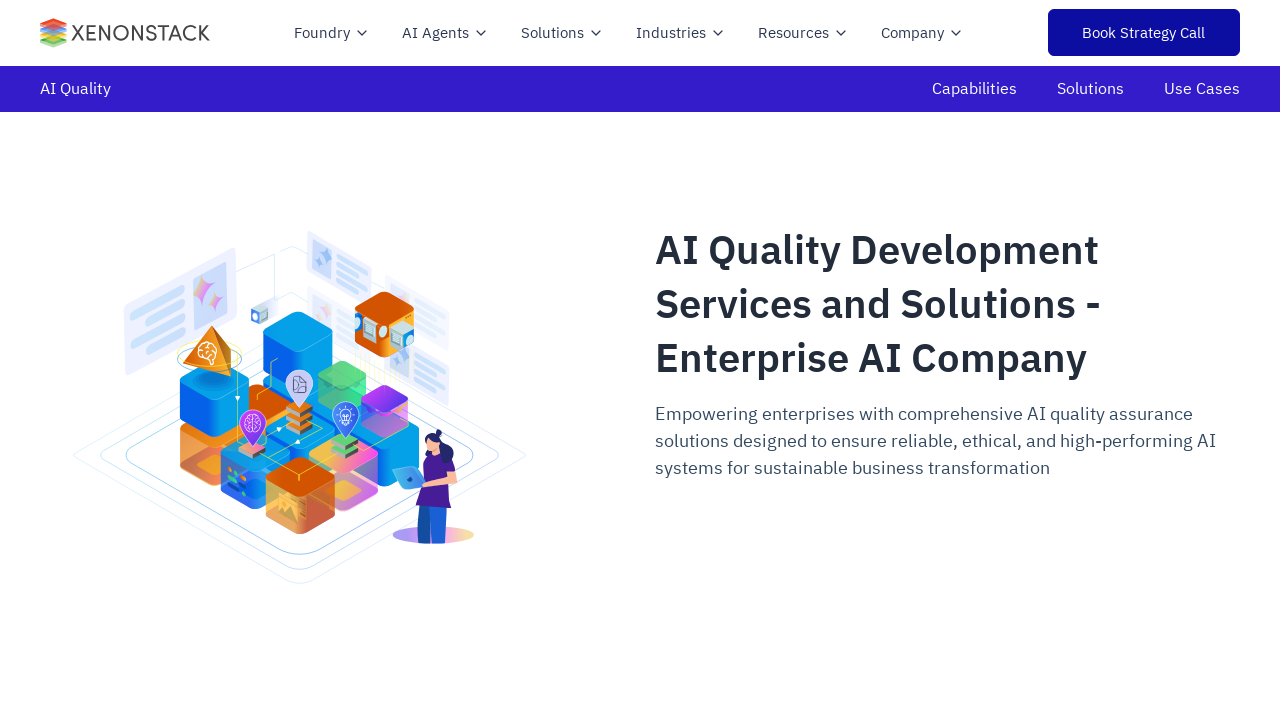

Navigated back to previous page
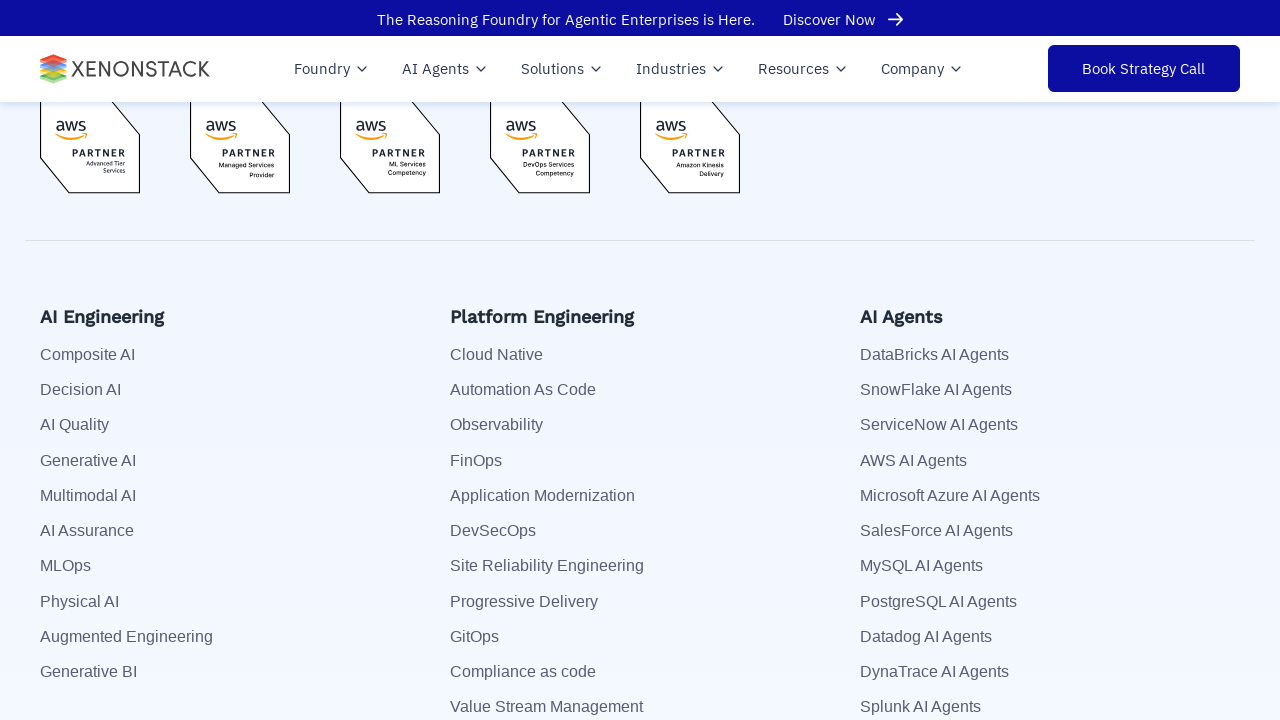

Waited 300ms after navigating back
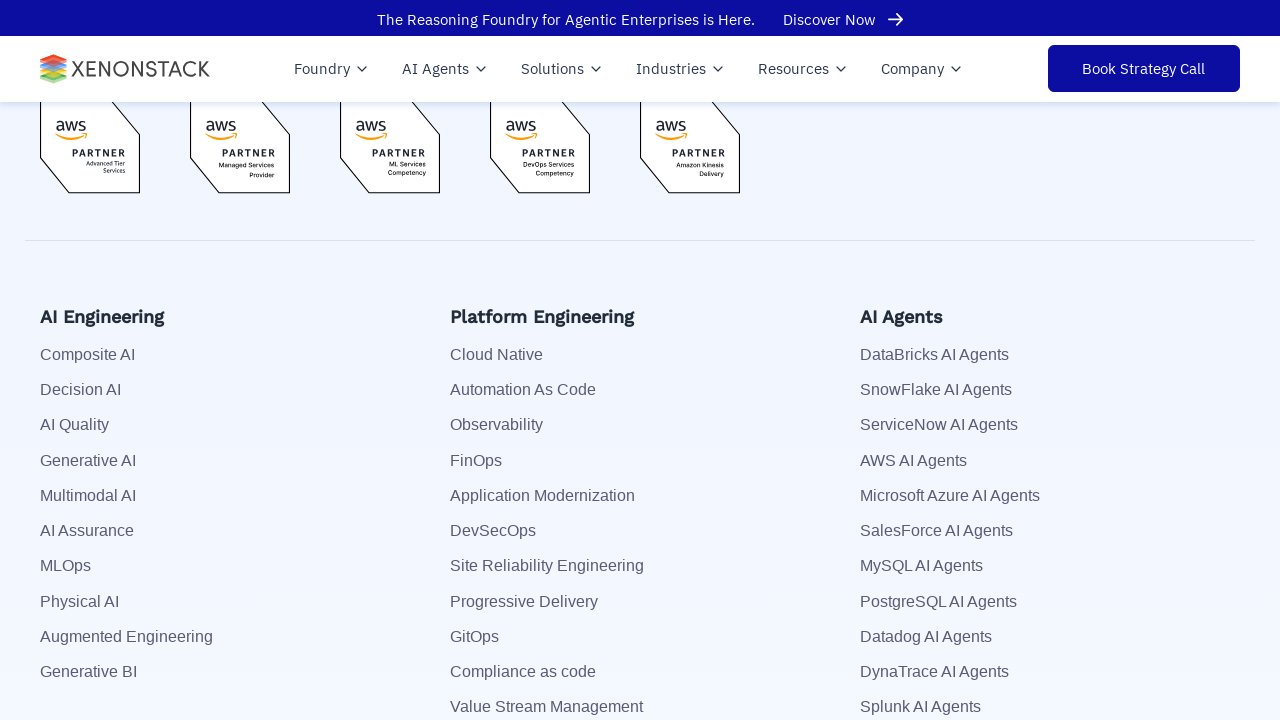

Retrieved href attribute from footer link 10: https://www.xenonstack.com/artificial-intelligence/generative-ai/
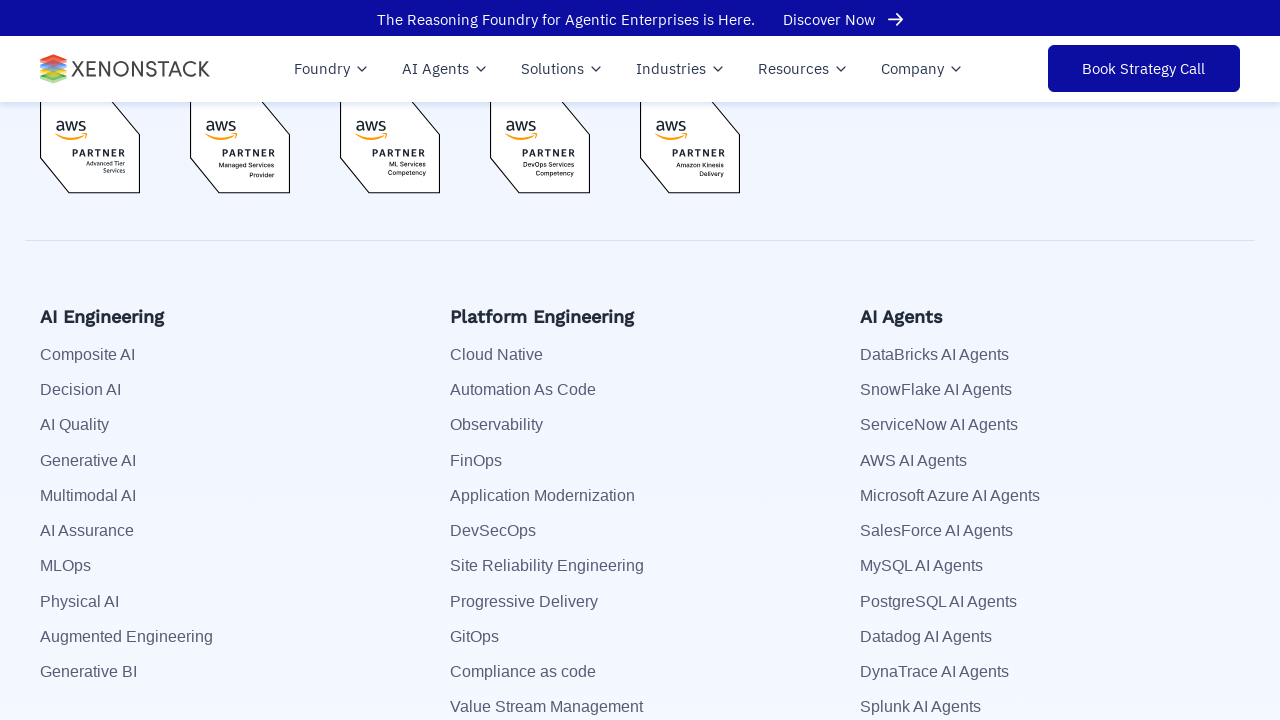

Verified footer link 10 is internal (xenonstack.com)
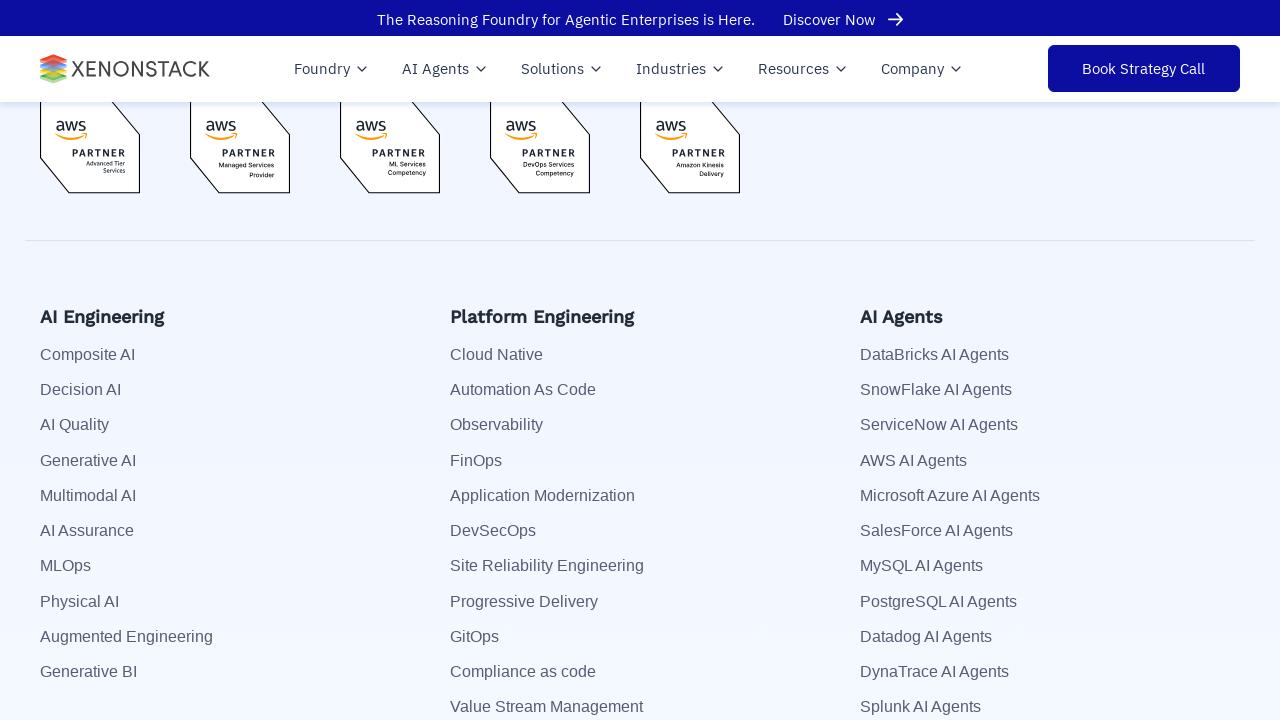

Clicked internal footer link 10 at (88, 466) on footer a >> nth=9
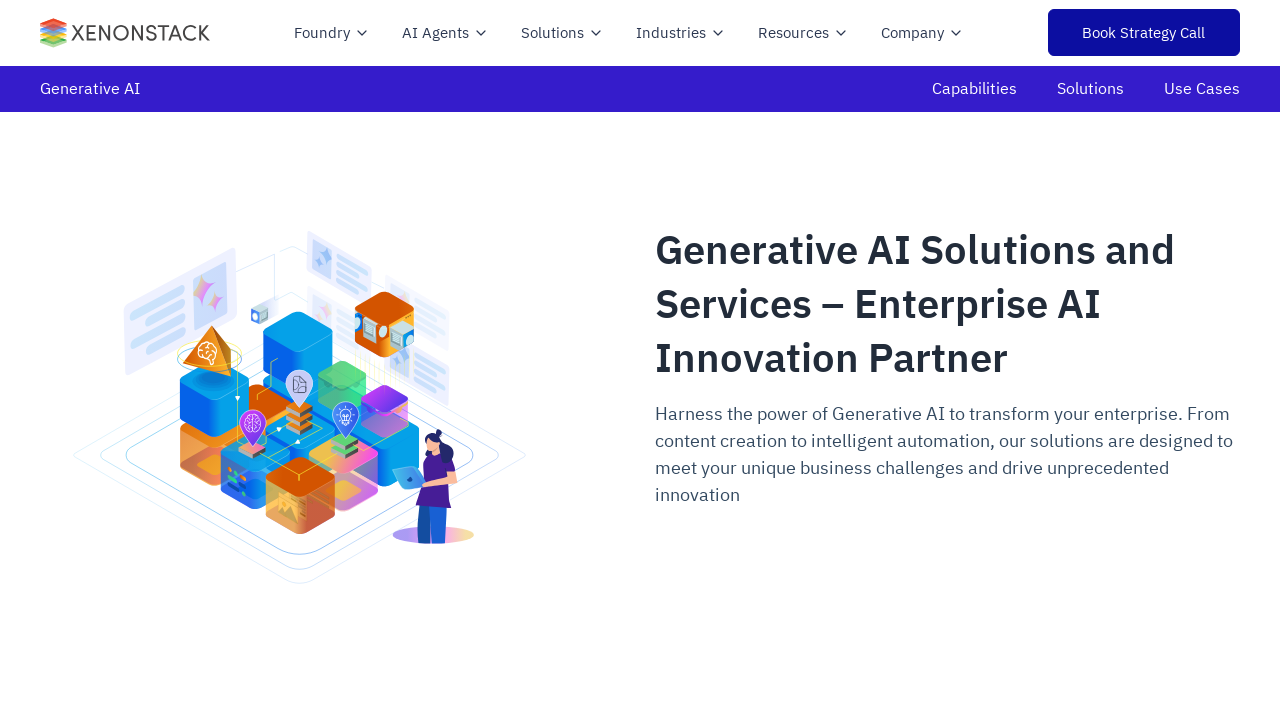

Waited 500ms for page to load after clicking footer link
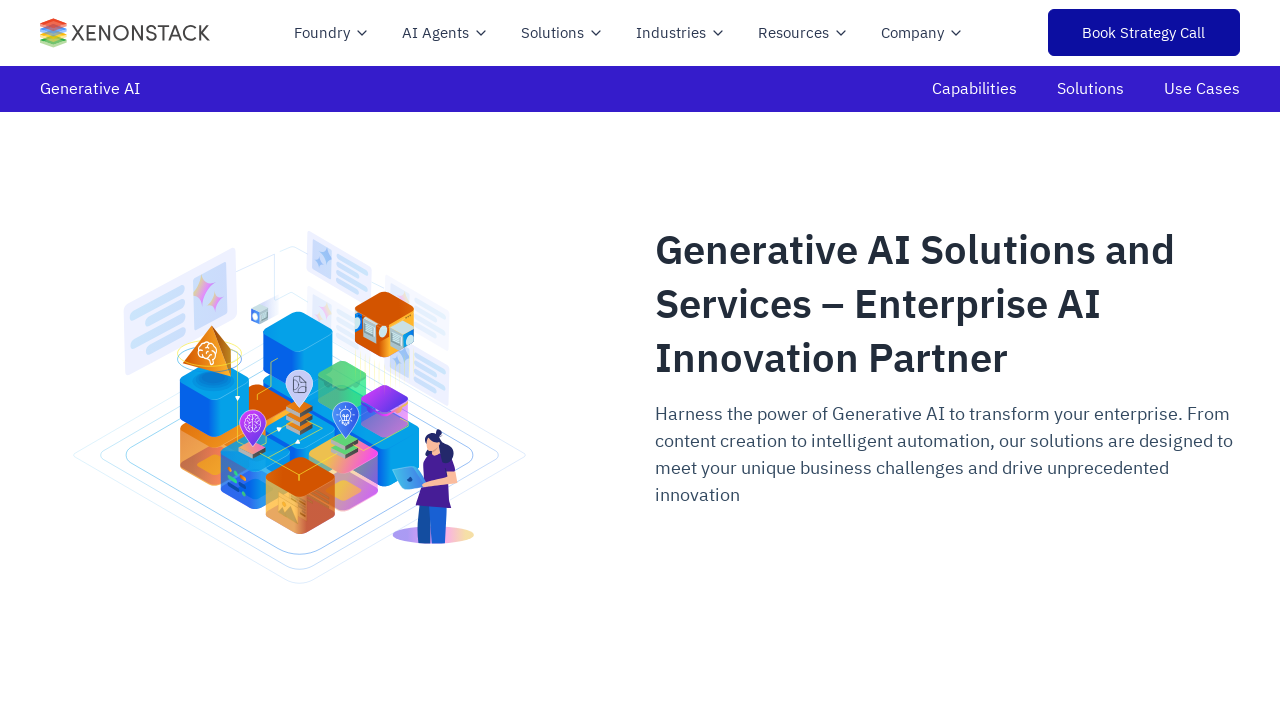

Navigated back to previous page
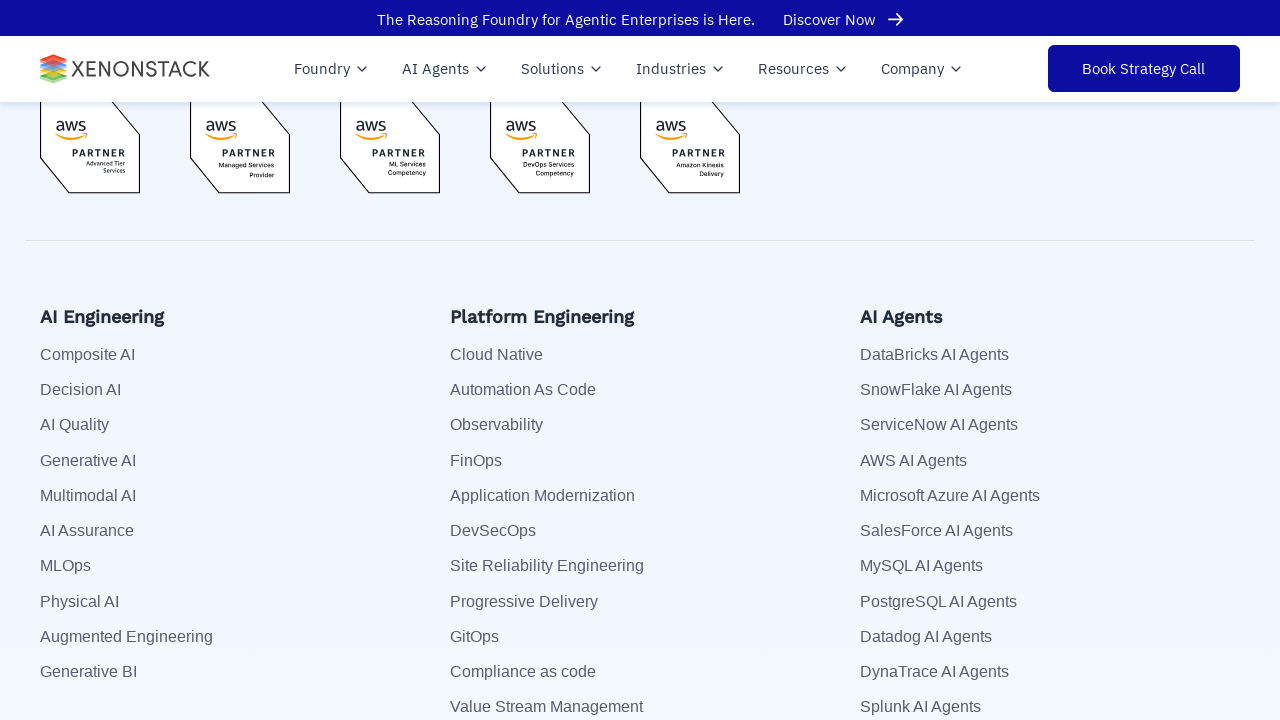

Waited 300ms after navigating back
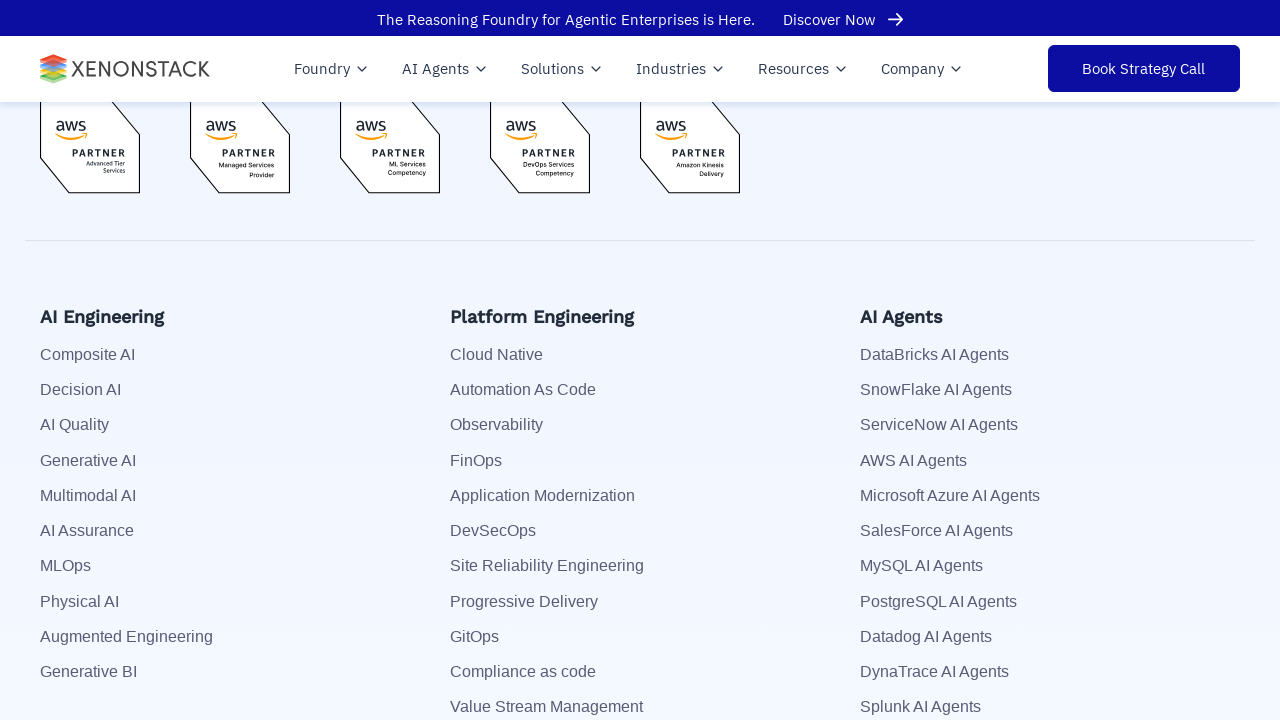

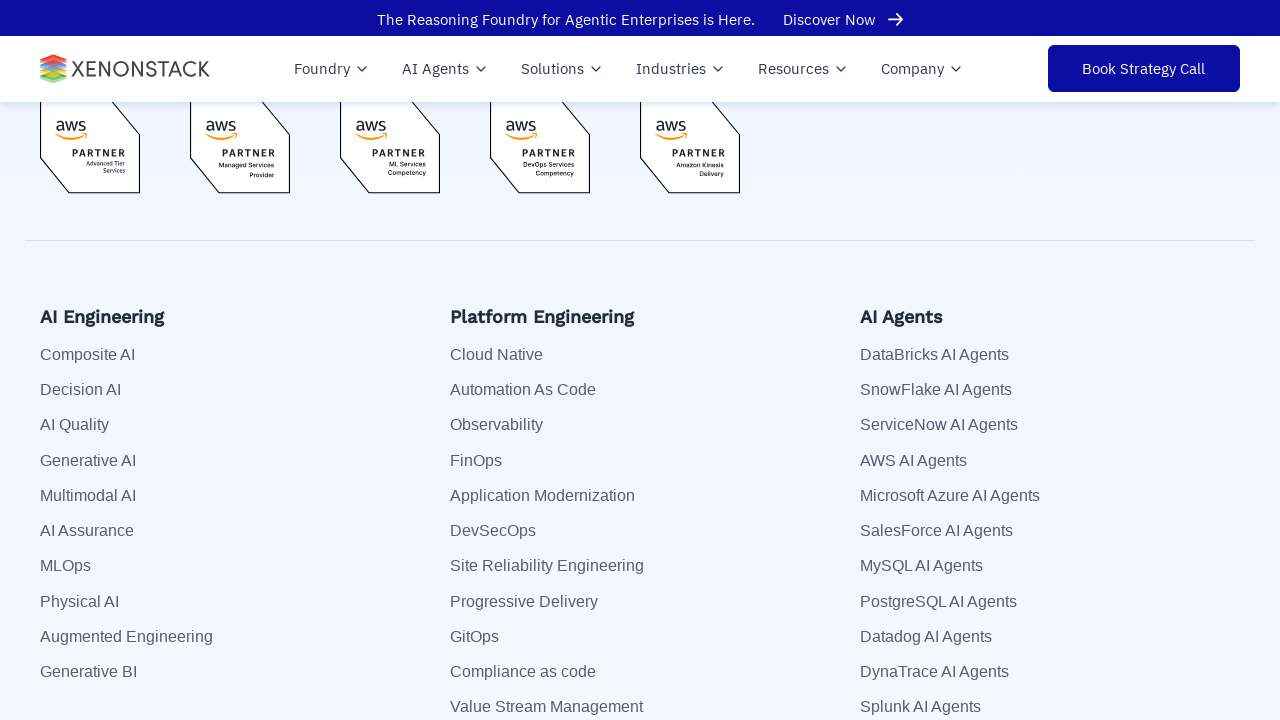